Tests the search functionality on maxdroid.net by entering a search query "Fifa mod" and submitting the search form by pressing Enter

Starting URL: https://maxdroid.net/

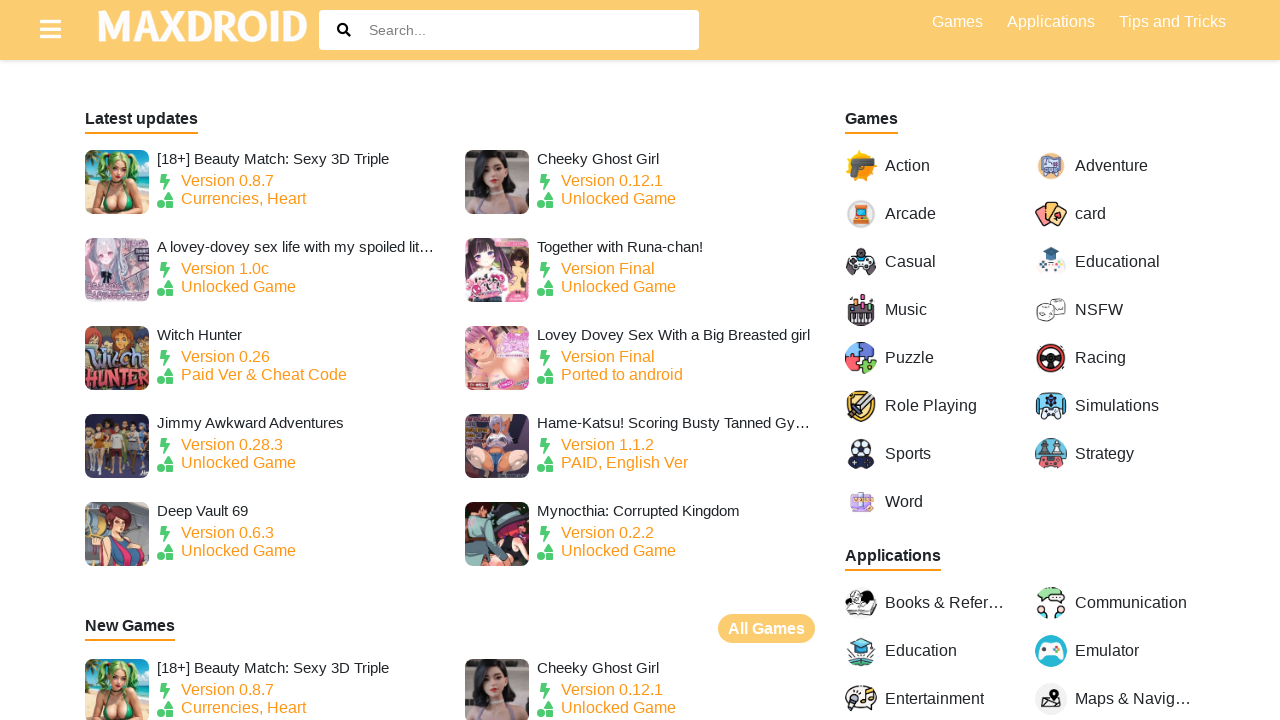

Filled search box with 'Fifa mod' query on input[name='s']
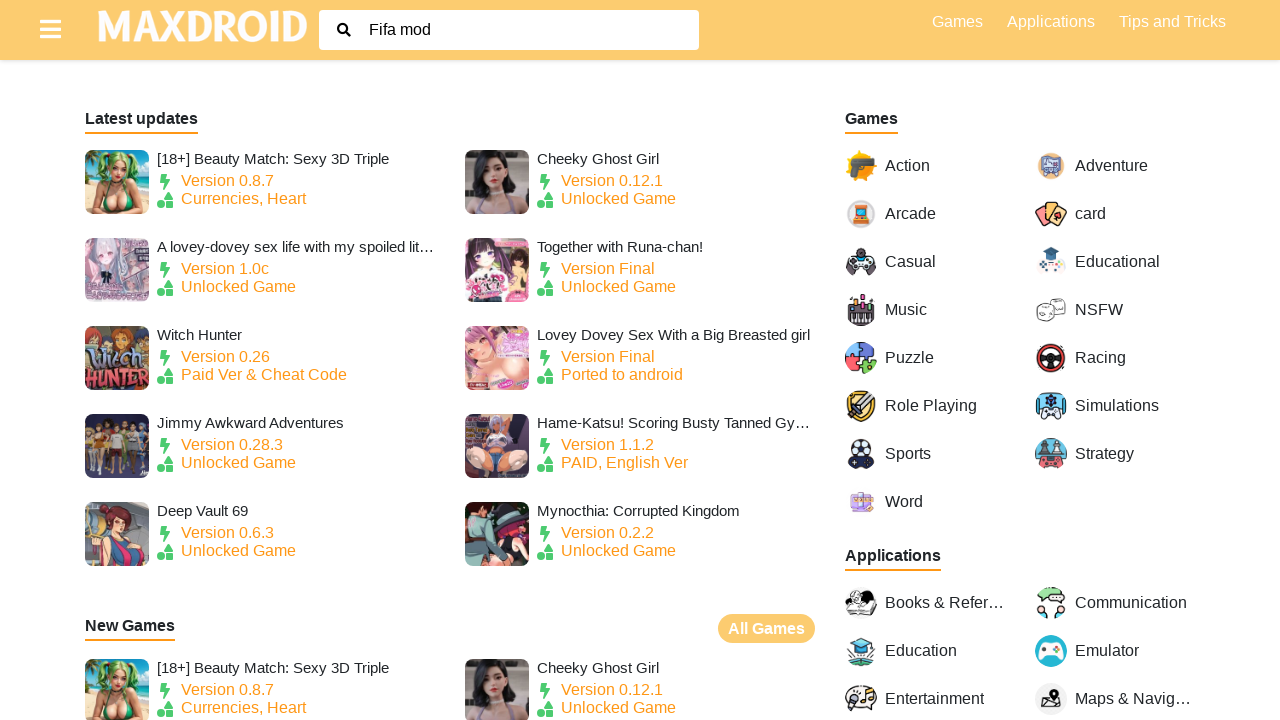

Pressed Enter to submit the search form on input[name='s']
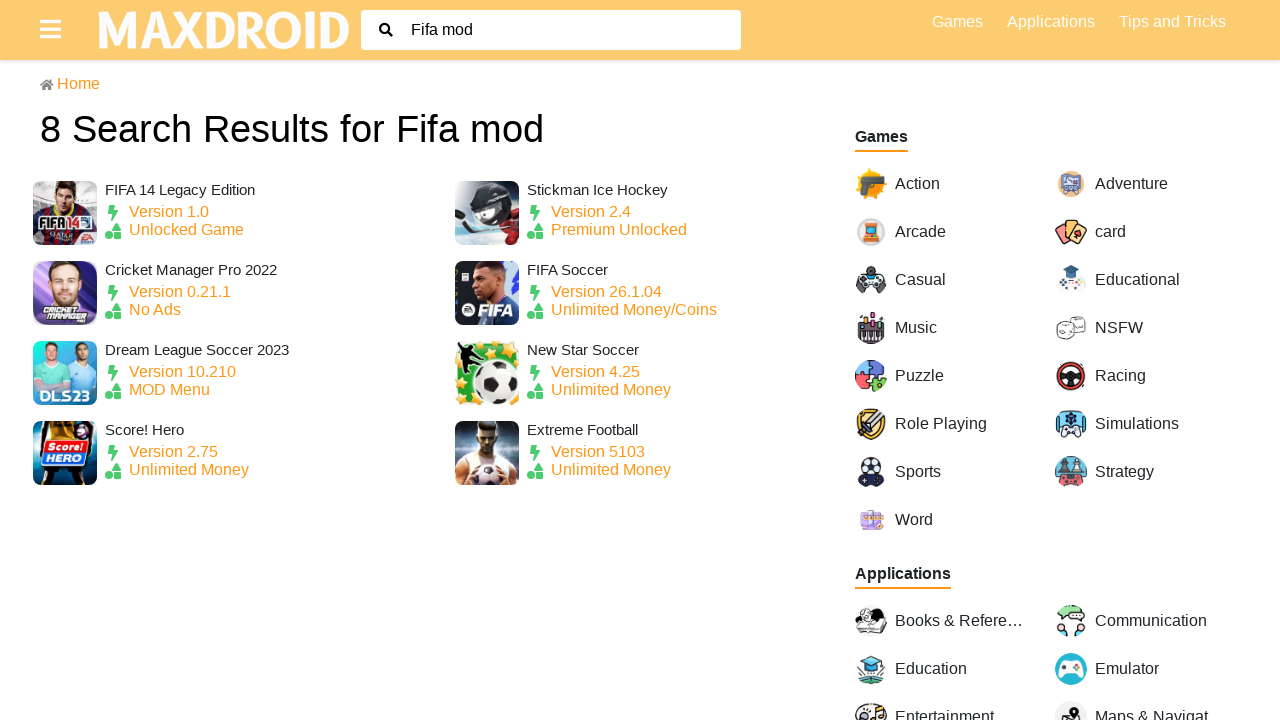

Search results page loaded successfully
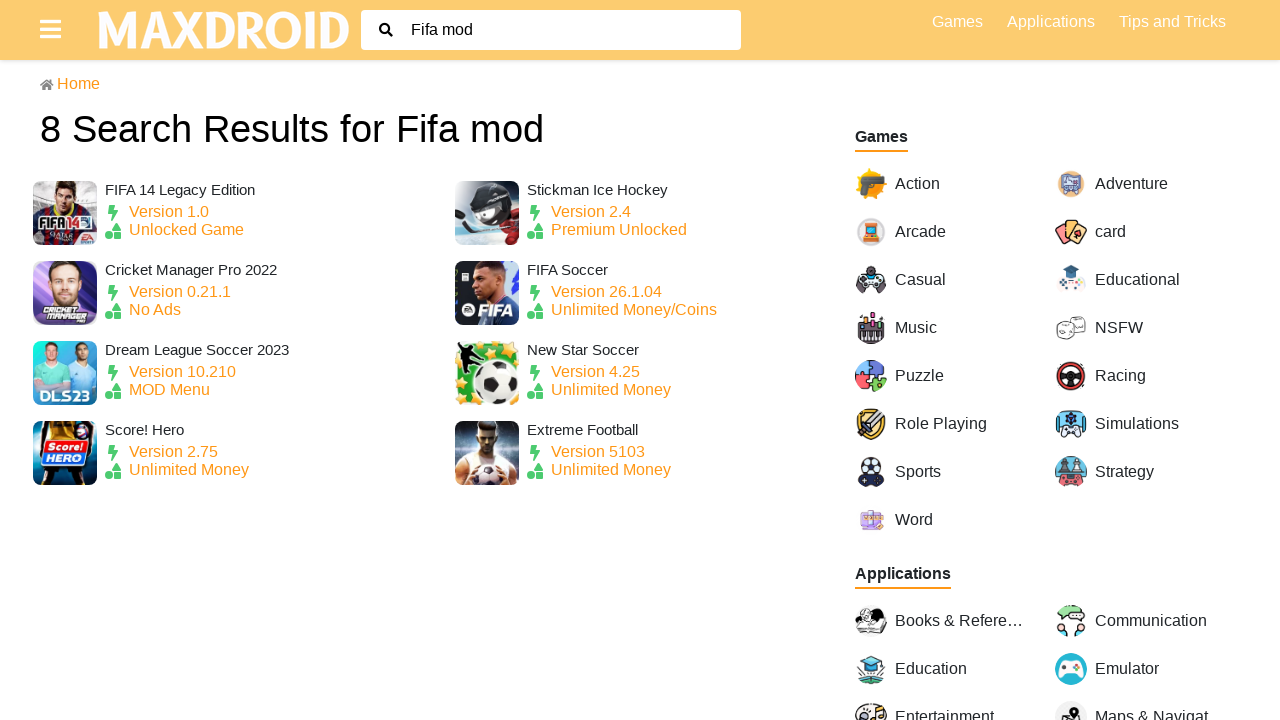

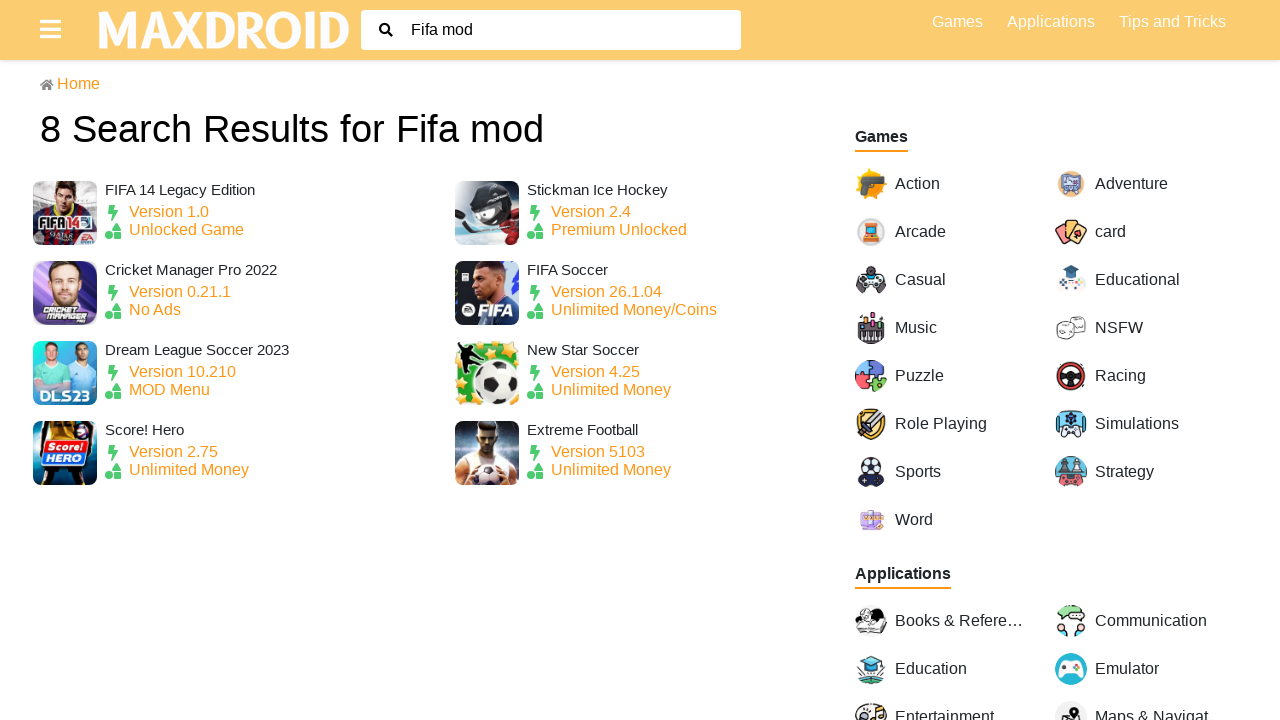